Tests JavaScript prompt alert by clicking prompt button, entering text, and accepting

Starting URL: https://the-internet.herokuapp.com/javascript_alerts

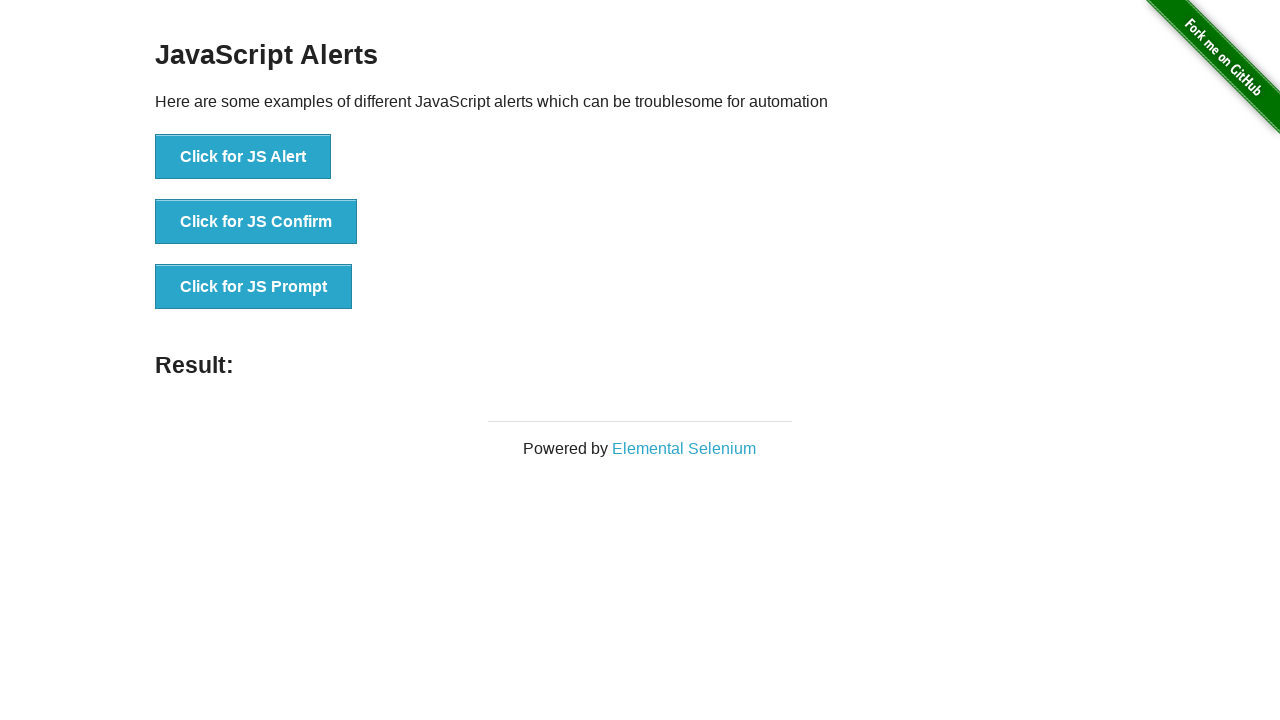

Set up dialog handler to accept prompt with text 'Masha Bodowskaya'
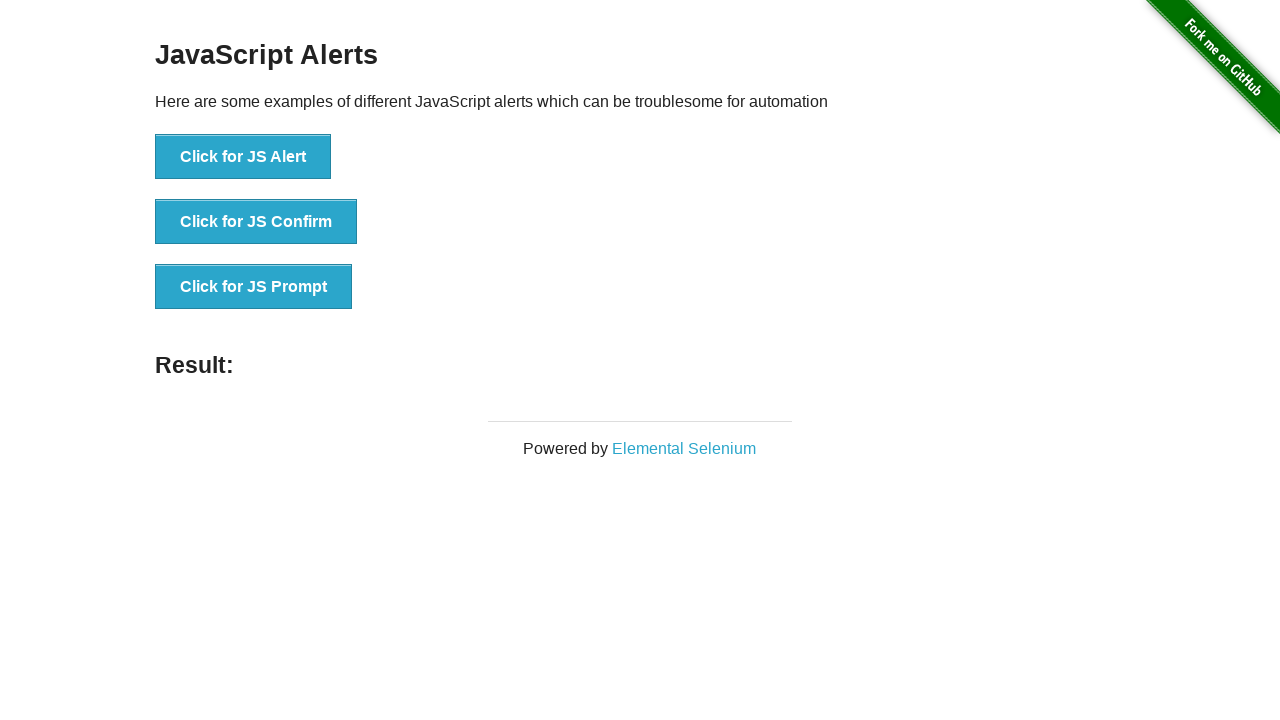

Clicked the JavaScript prompt button at (254, 287) on button[onclick='jsPrompt()']
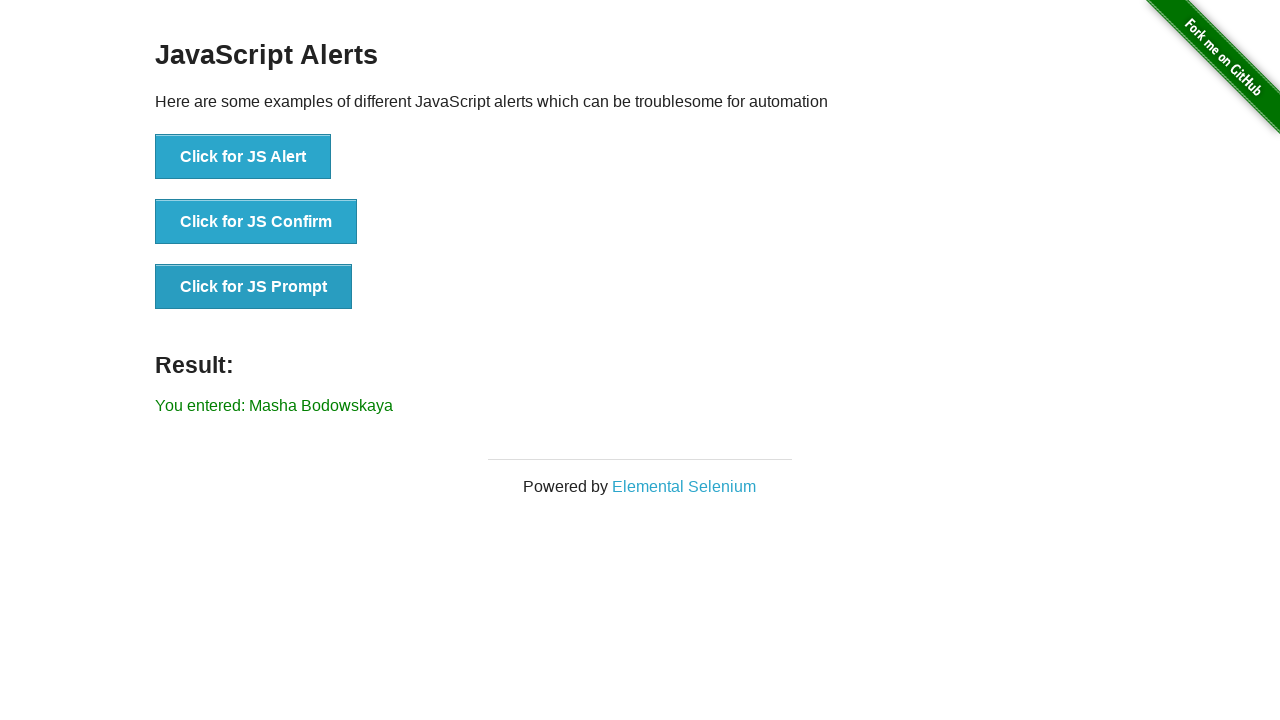

Verified prompt result displays entered text 'Masha Bodowskaya'
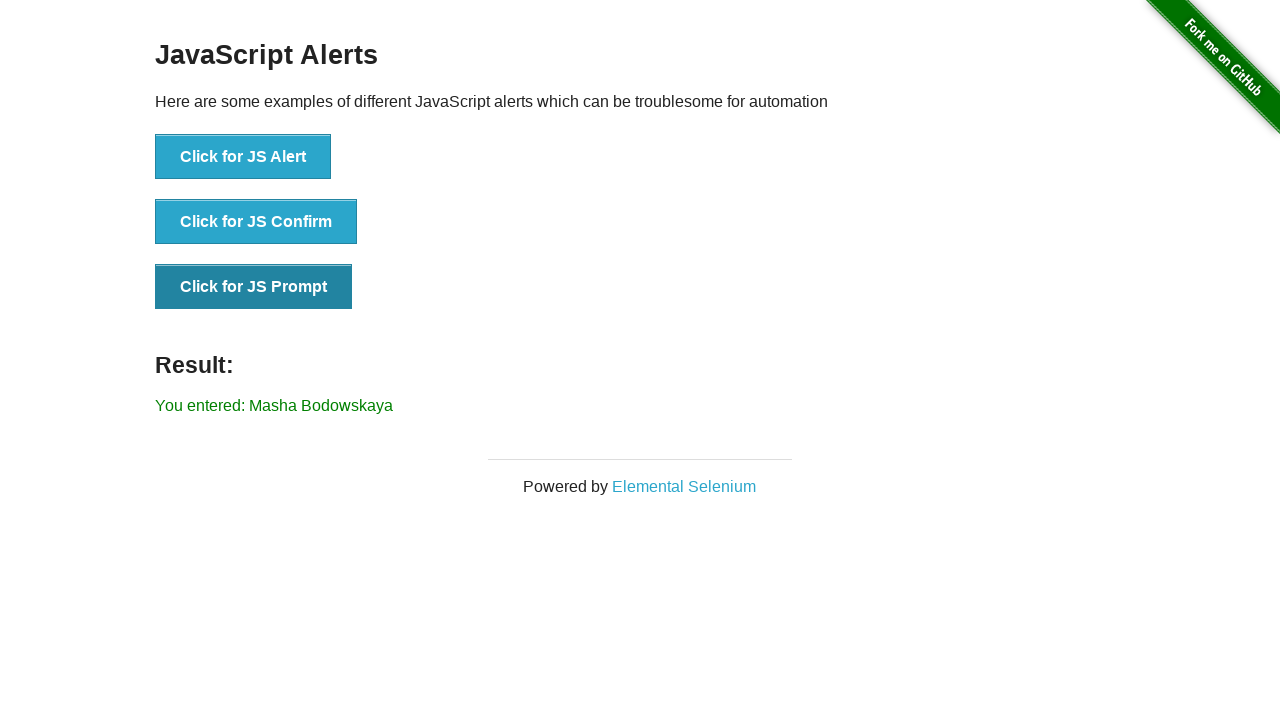

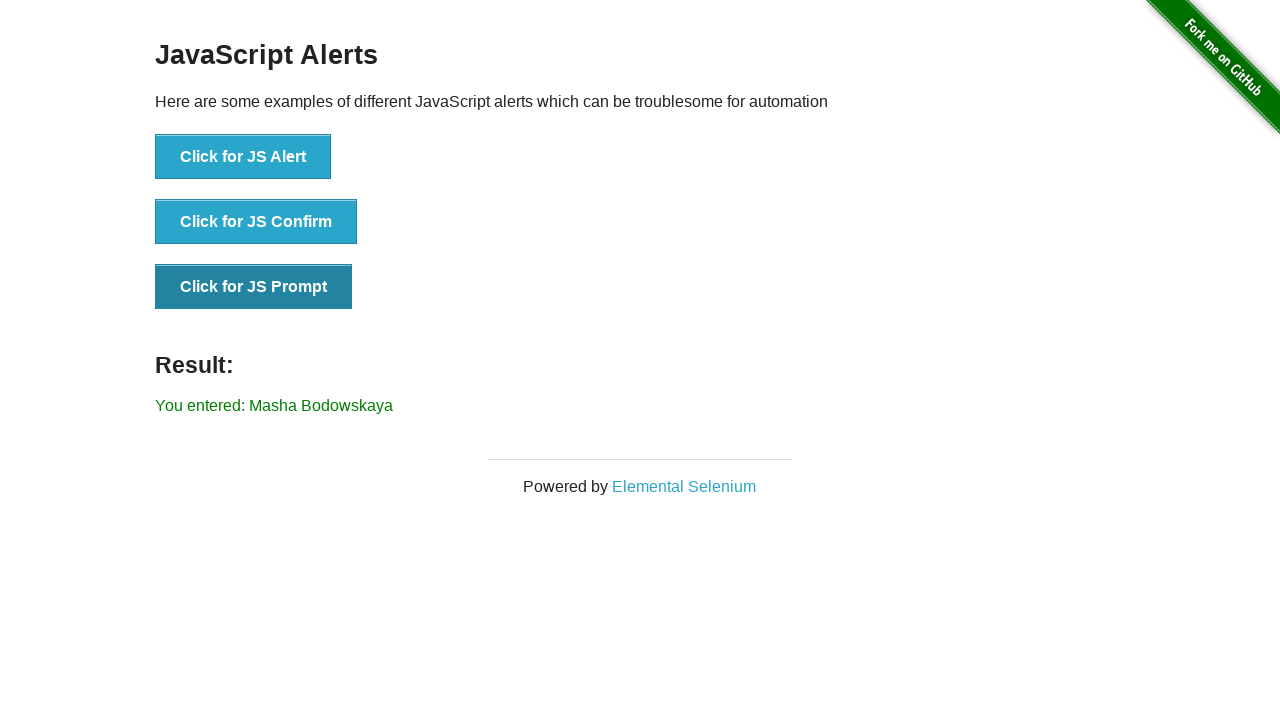